Navigates to testotomasyonu.com and verifies the URL matches the expected value

Starting URL: https://www.testotomasyonu.com/

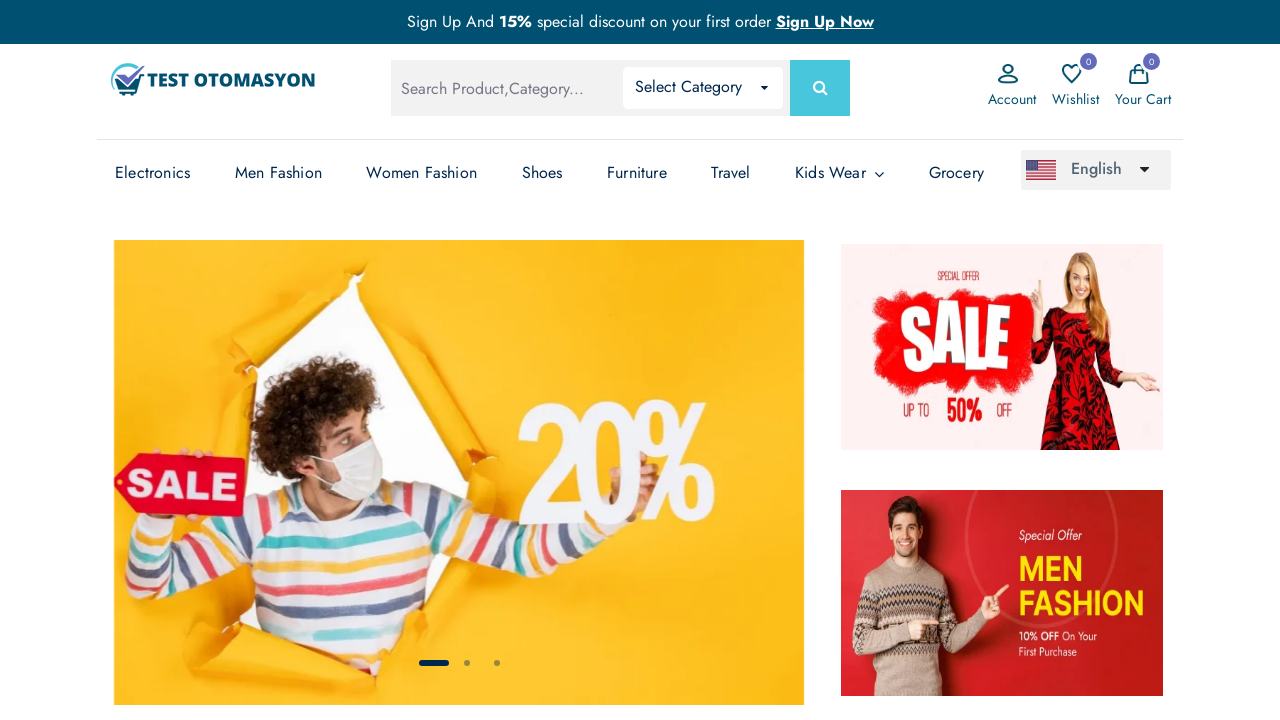

Navigated to https://www.testotomasyonu.com/
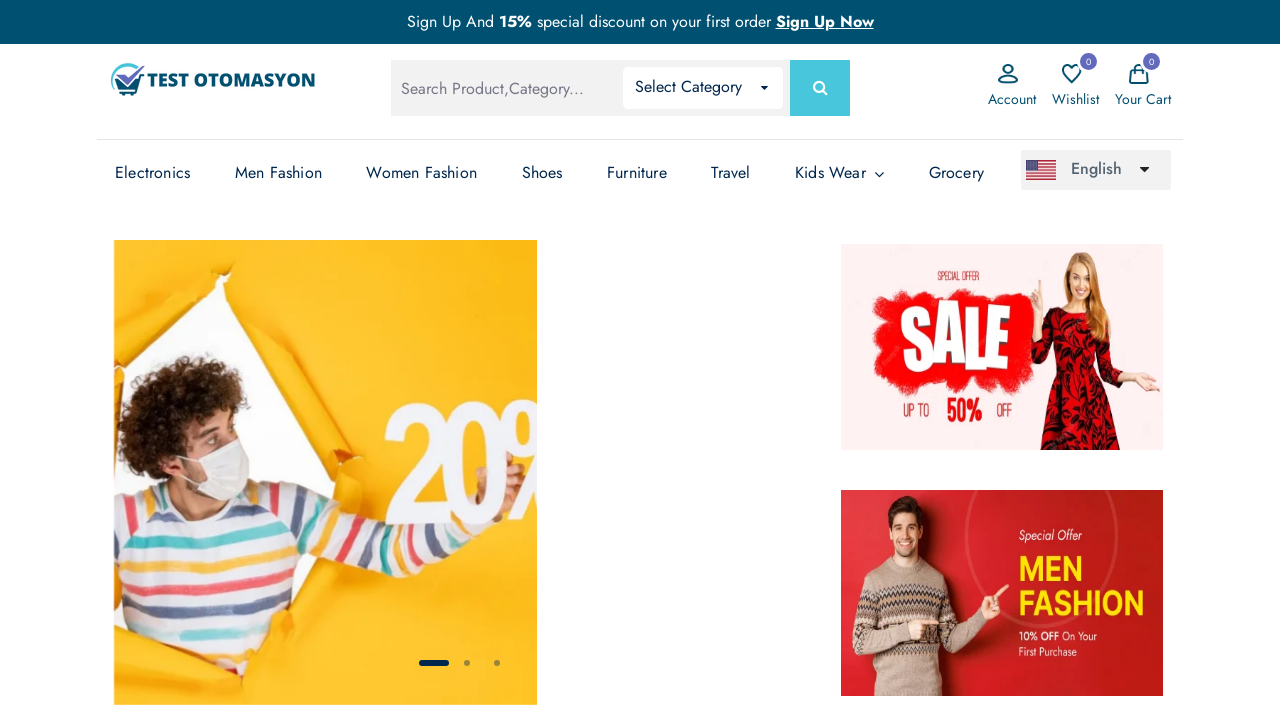

Verified that current URL matches expected URL https://www.testotomasyonu.com/
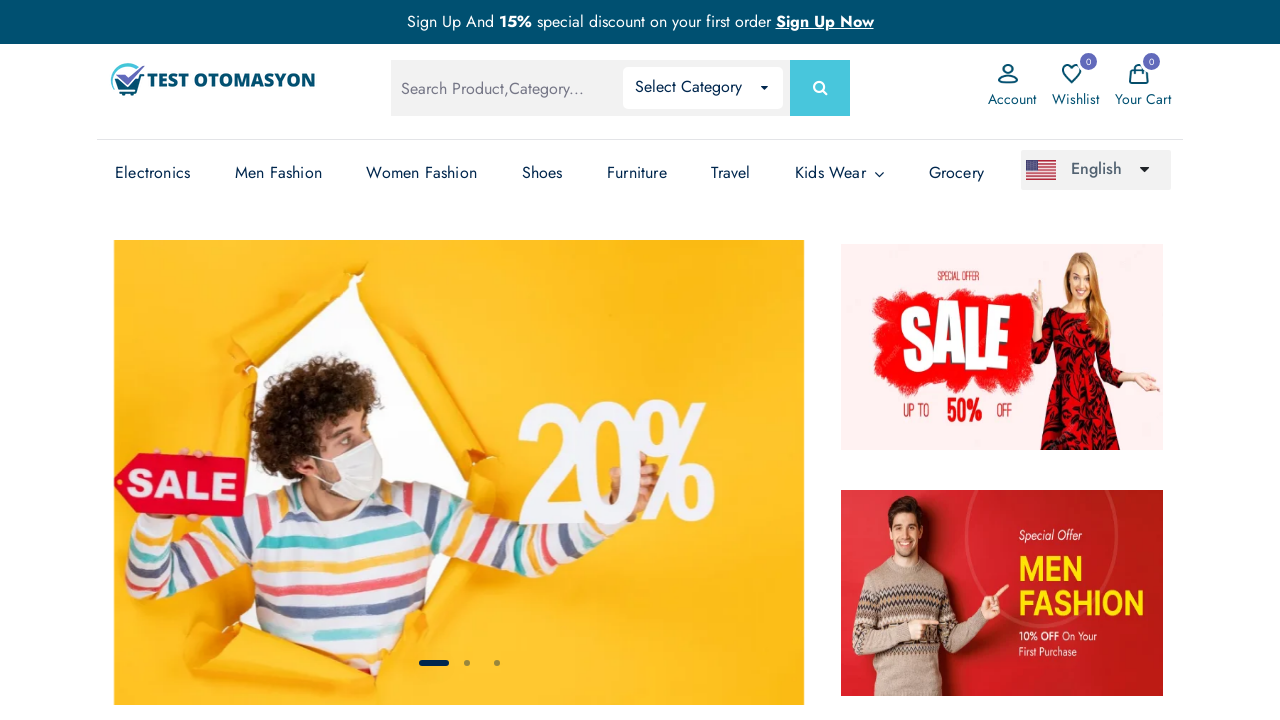

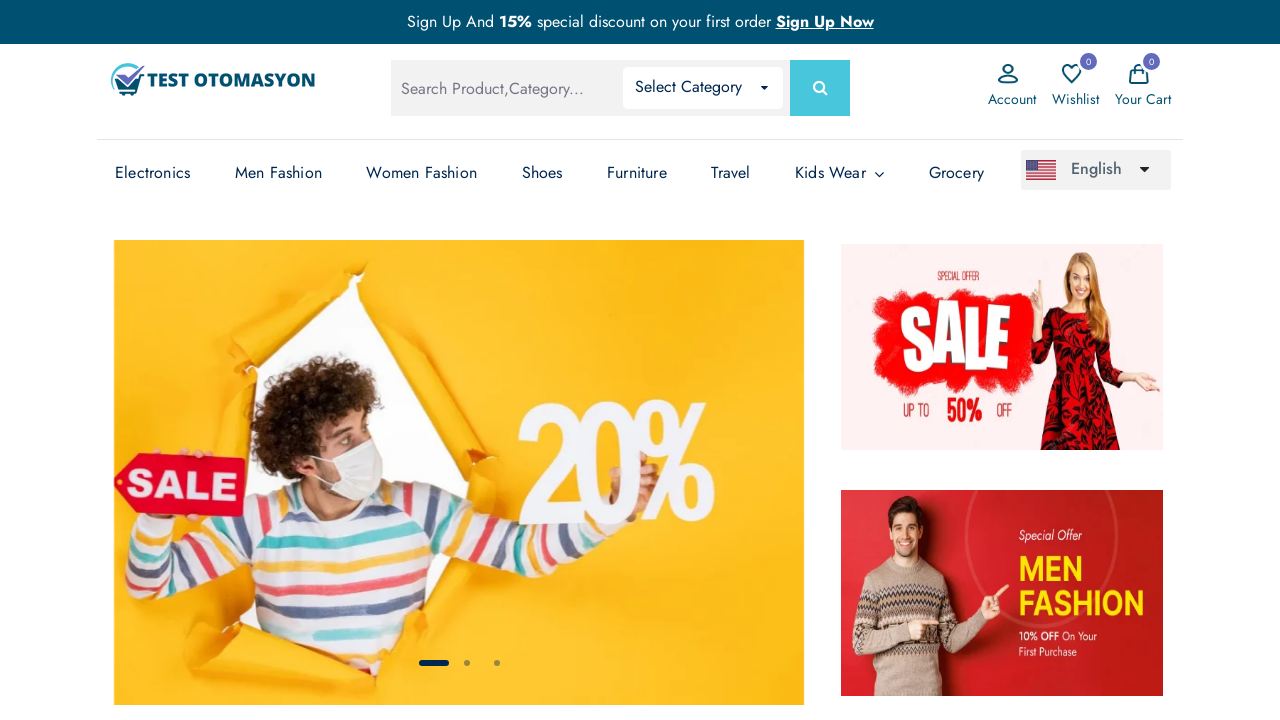